Navigates through Mars hemisphere images by clicking on each hemisphere item to view its detailed page, then clicks the Sample link to access the full resolution image

Starting URL: https://data-class-mars-hemispheres.s3.amazonaws.com/Mars_Hemispheres/index.html

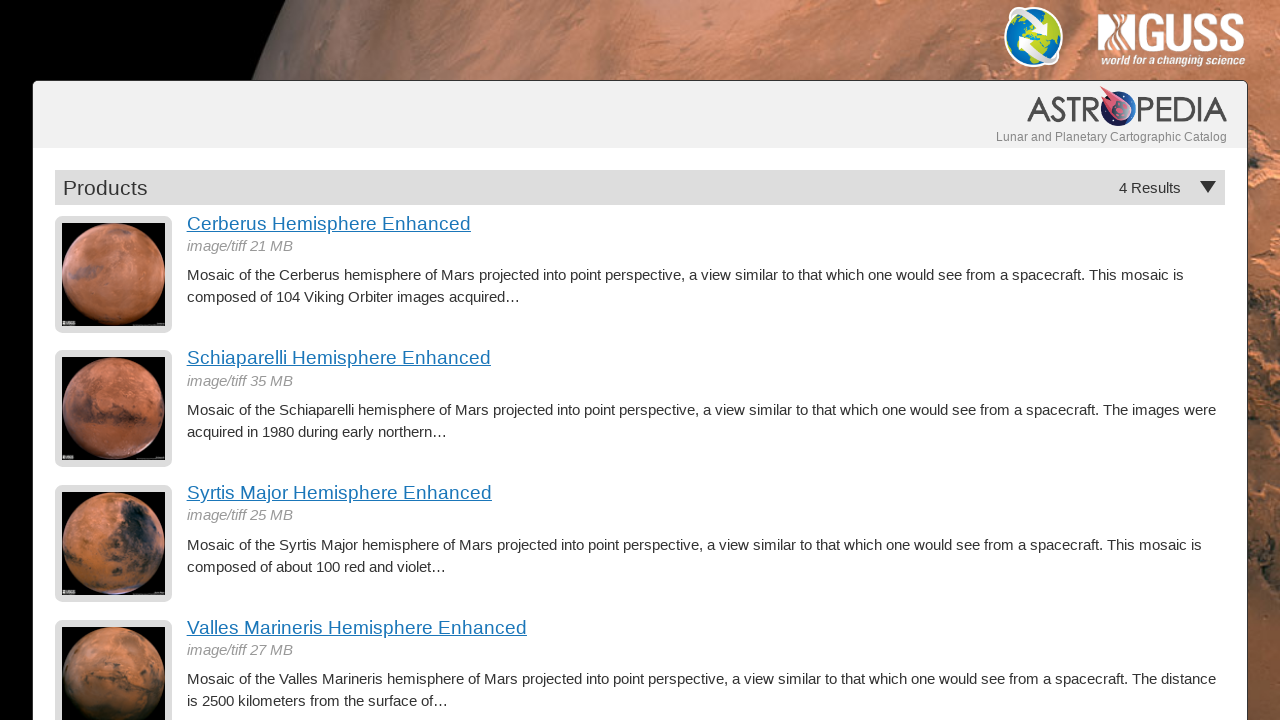

Waited for hemisphere items to load
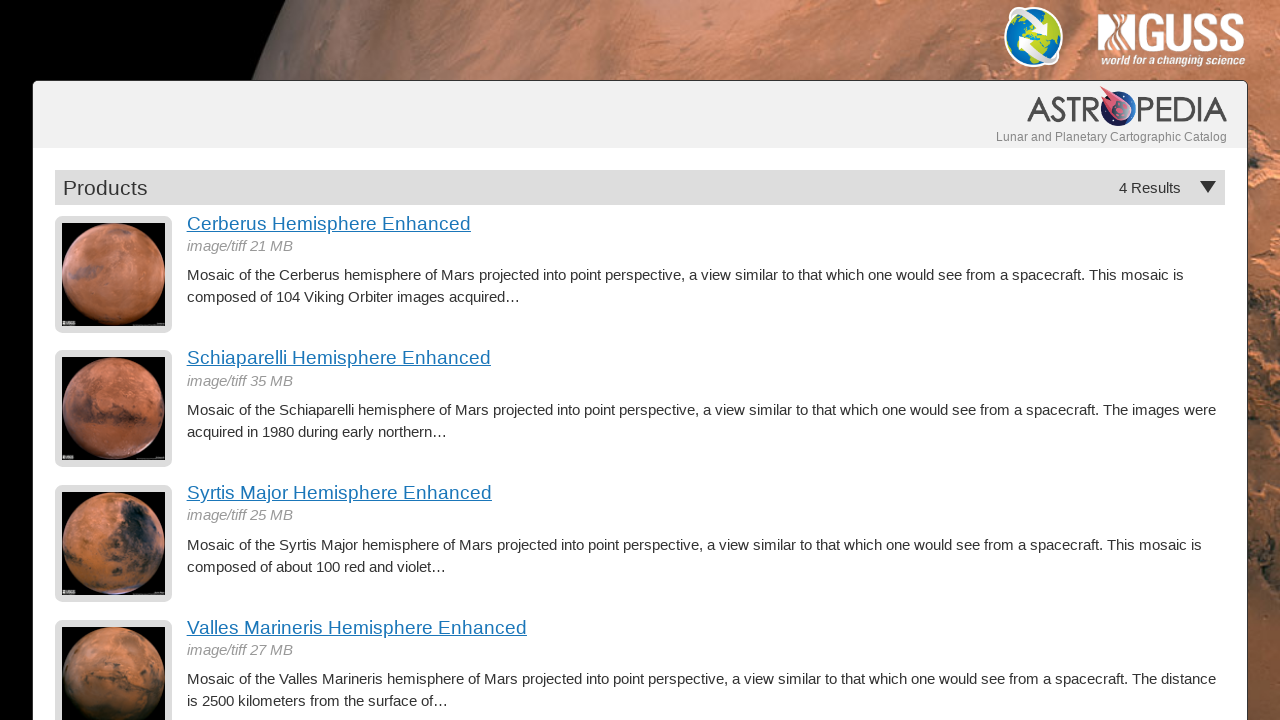

Retrieved count of hemisphere items: 4
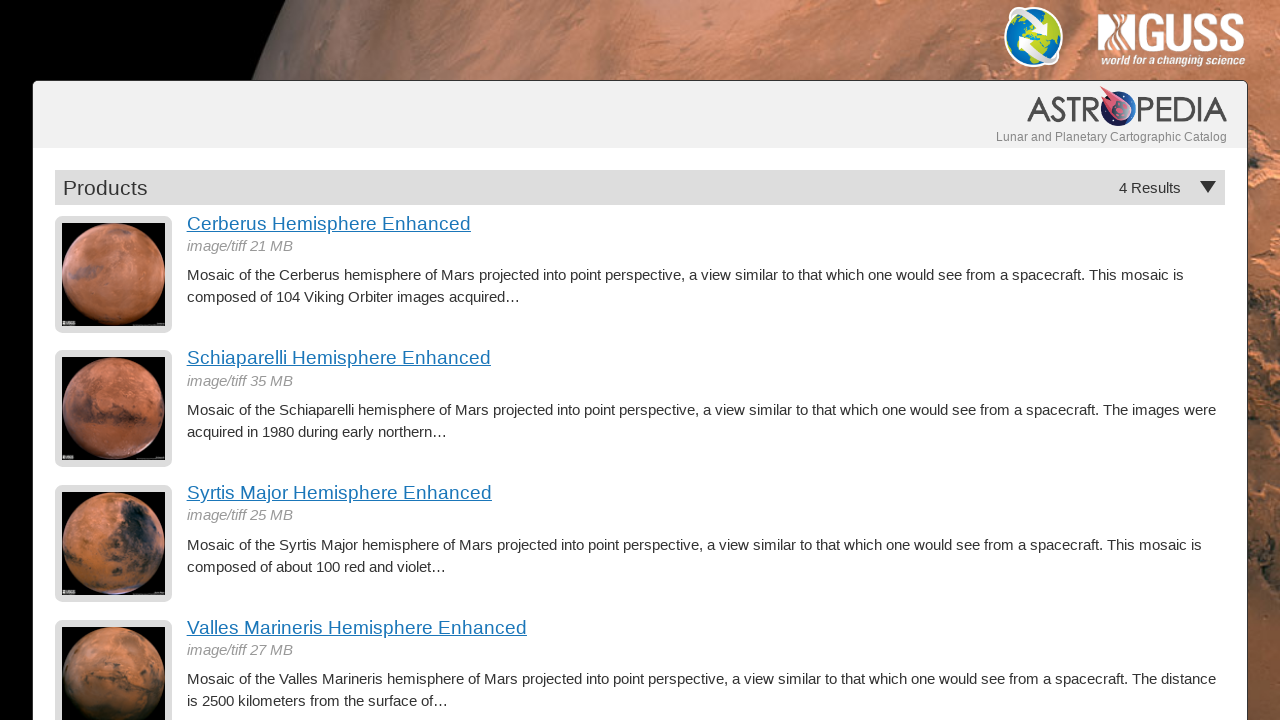

Clicked on hemisphere item 1 image to view detail page at (114, 274) on div.item >> nth=0 >> img
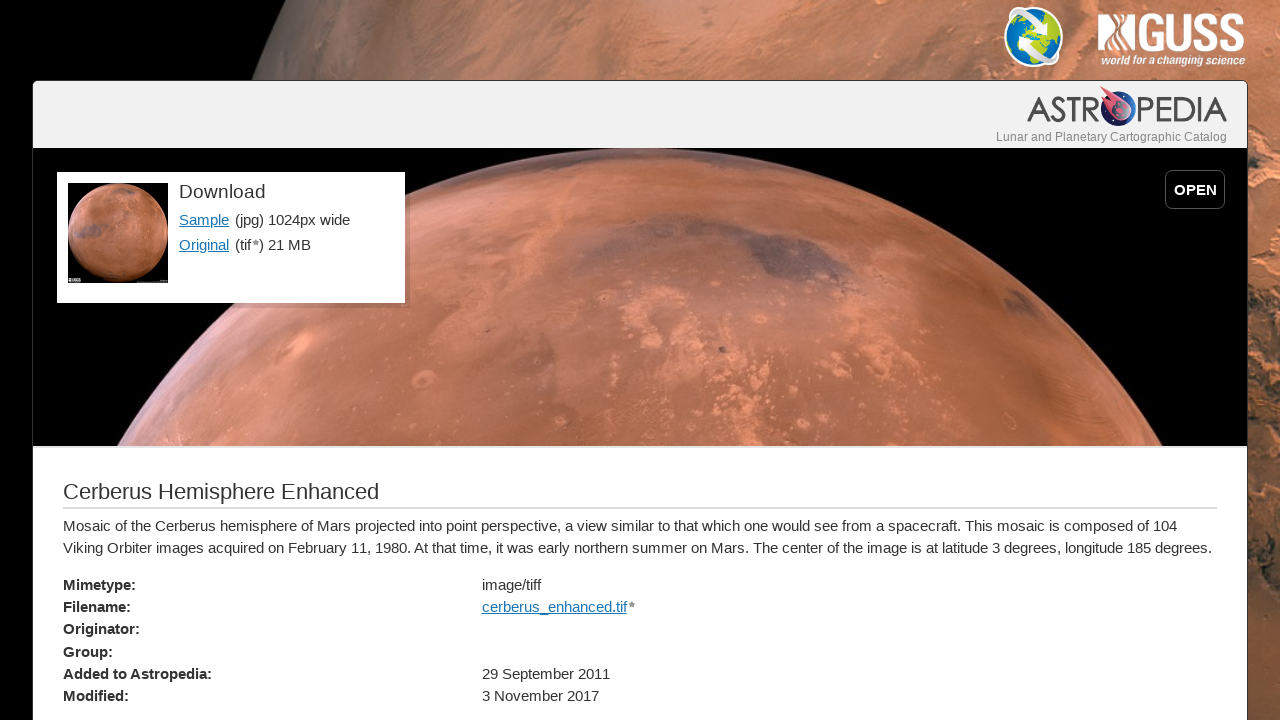

Detail page loaded for hemisphere item 1
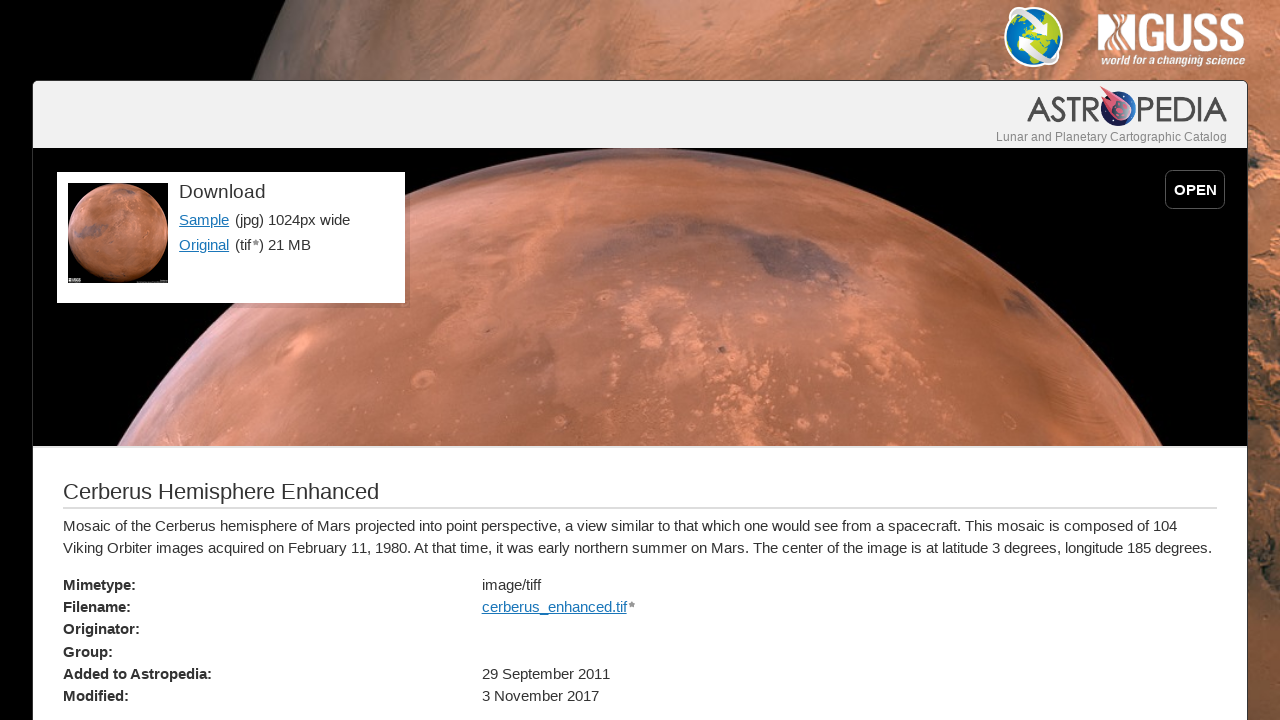

Clicked Sample link to access full resolution image for hemisphere item 1 at (204, 220) on text=Sample
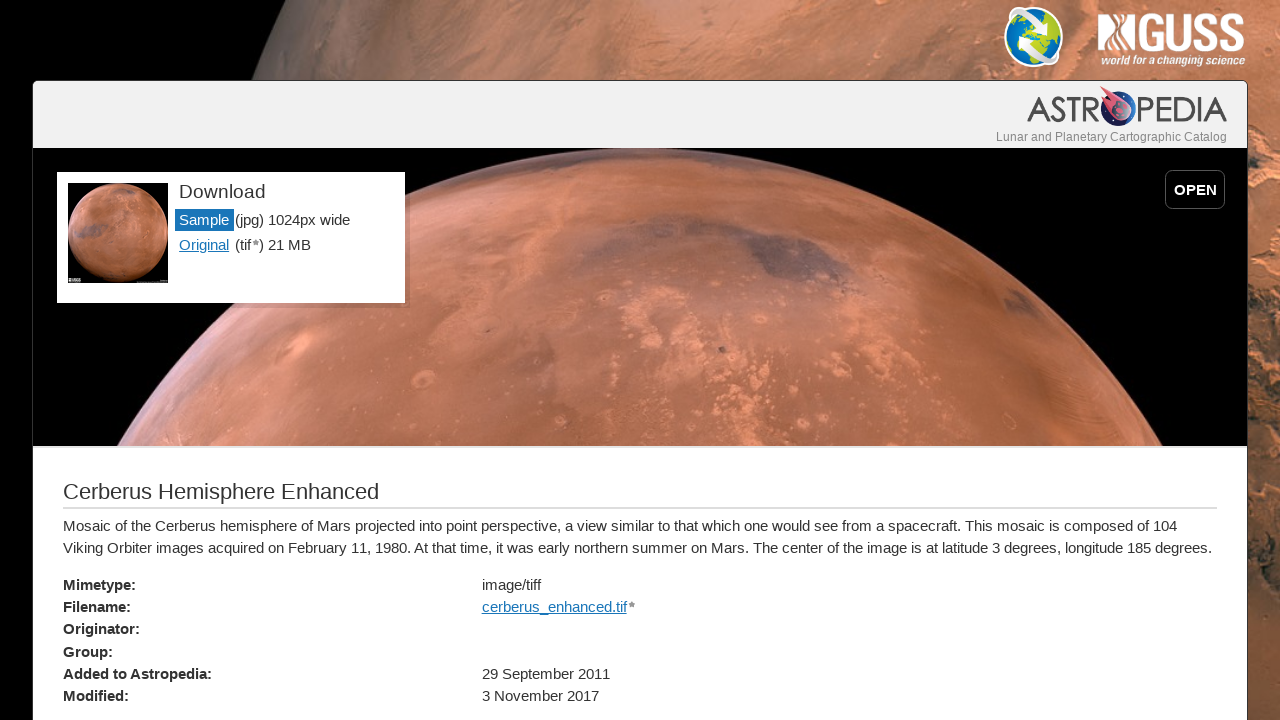

Navigated back to Mars Hemispheres main page
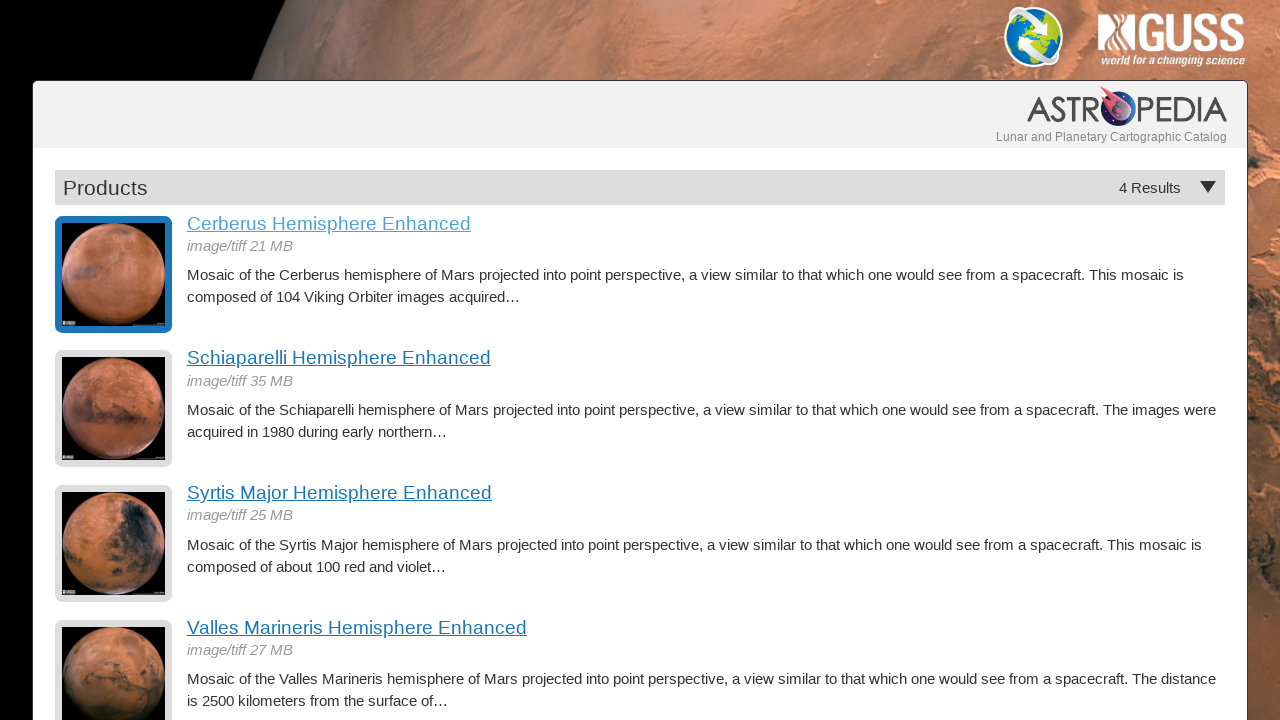

Waited for hemisphere items to reload on main page
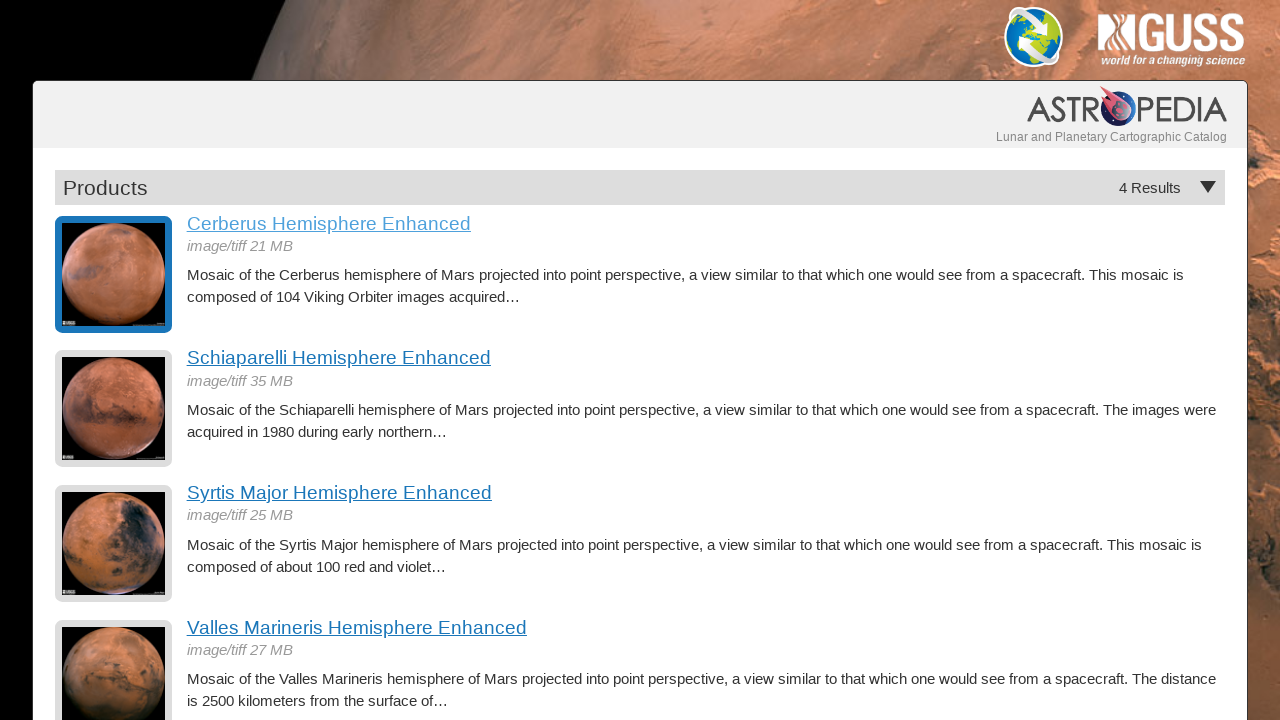

Clicked on hemisphere item 2 image to view detail page at (114, 409) on div.item >> nth=1 >> img
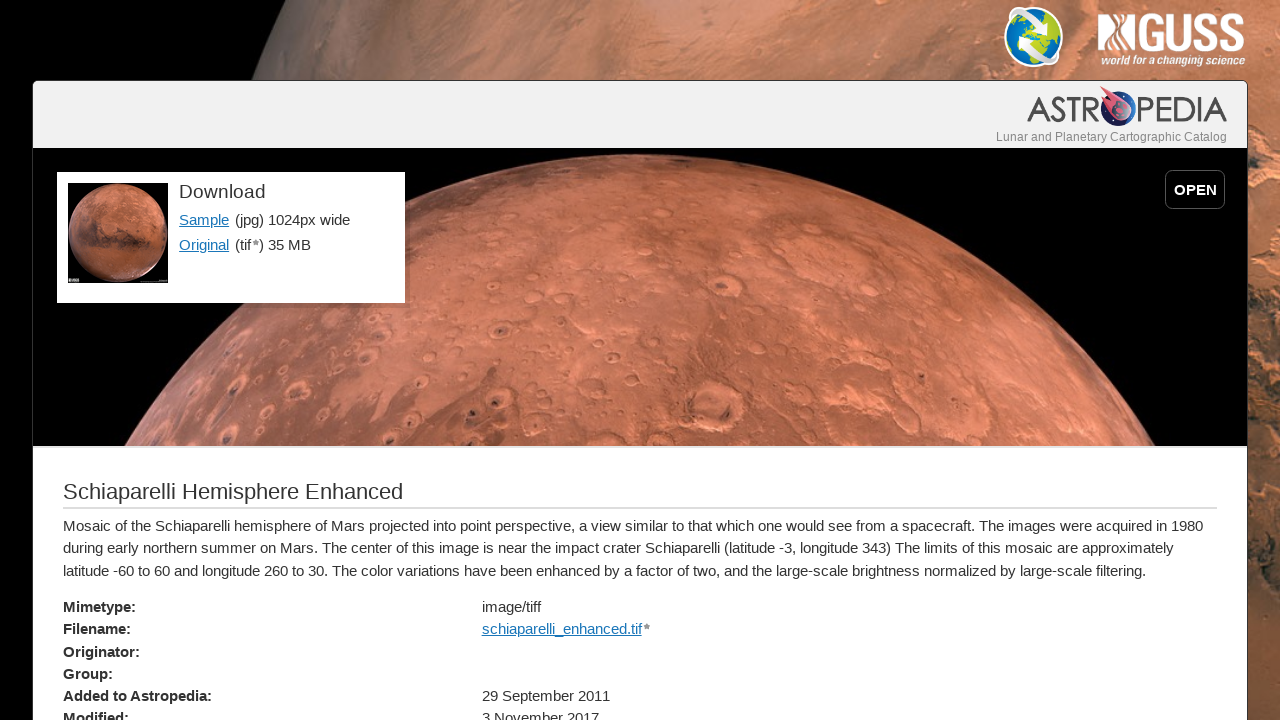

Detail page loaded for hemisphere item 2
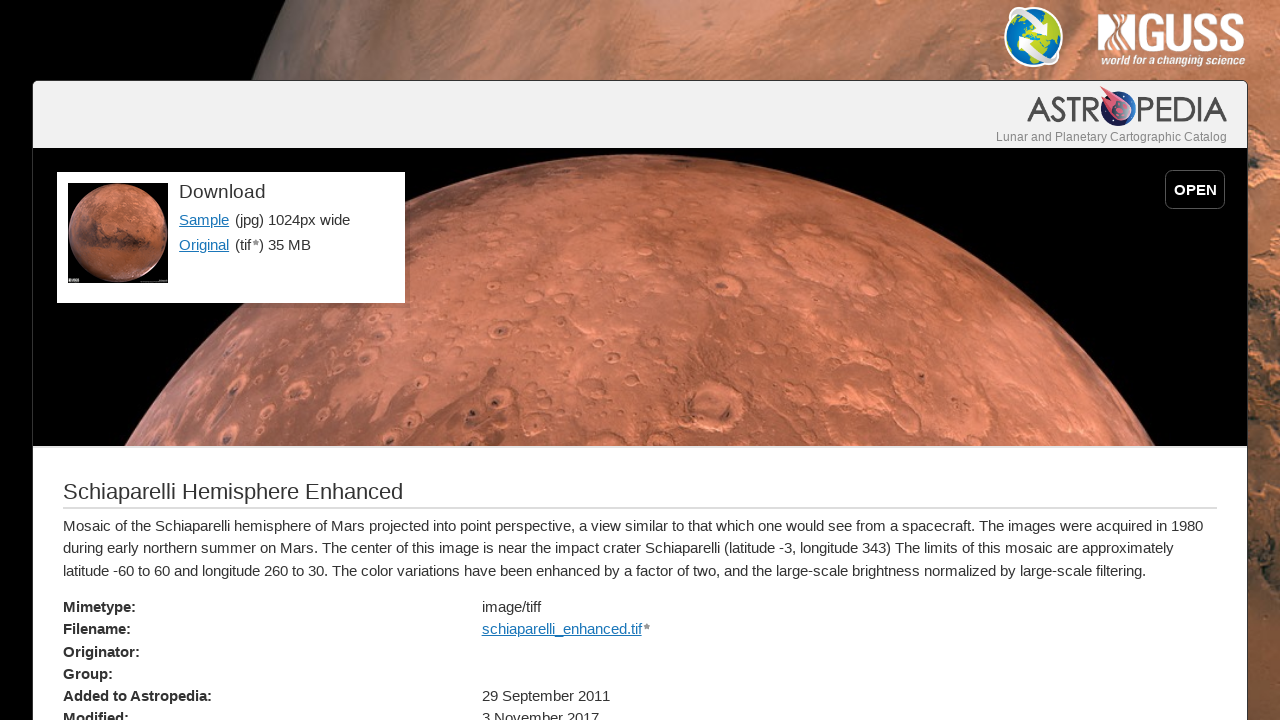

Clicked Sample link to access full resolution image for hemisphere item 2 at (204, 220) on text=Sample
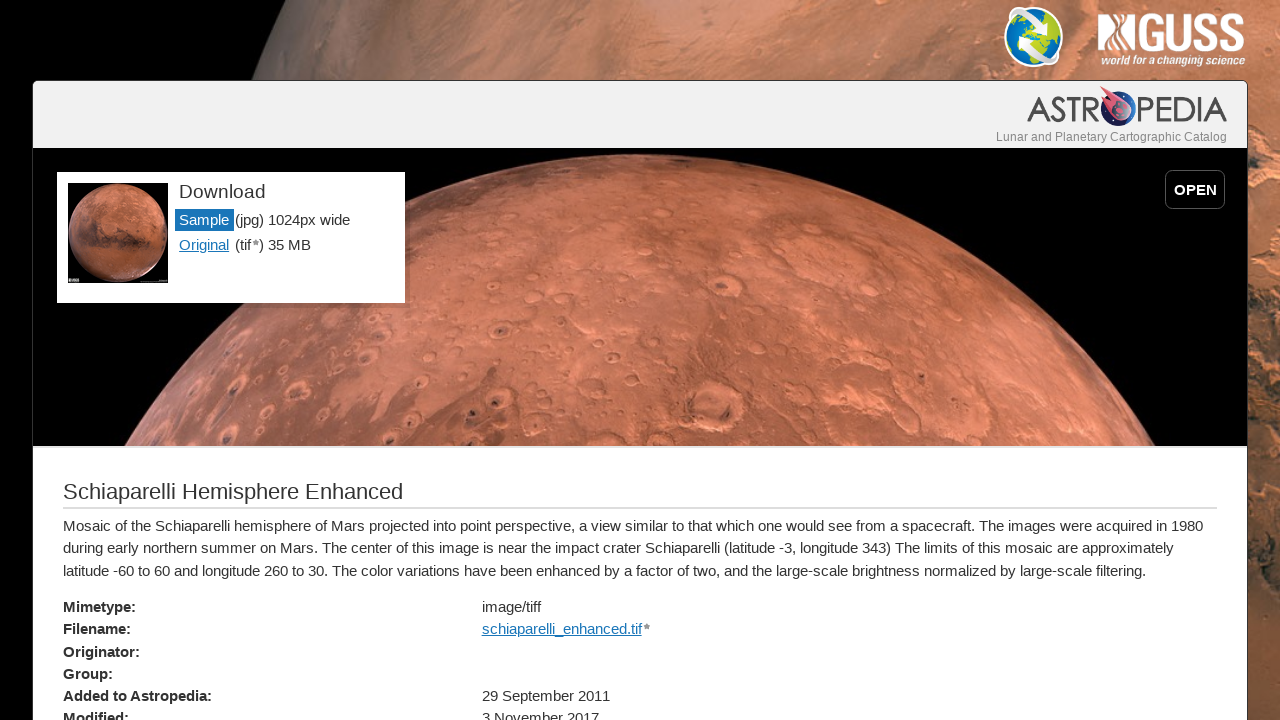

Navigated back to Mars Hemispheres main page
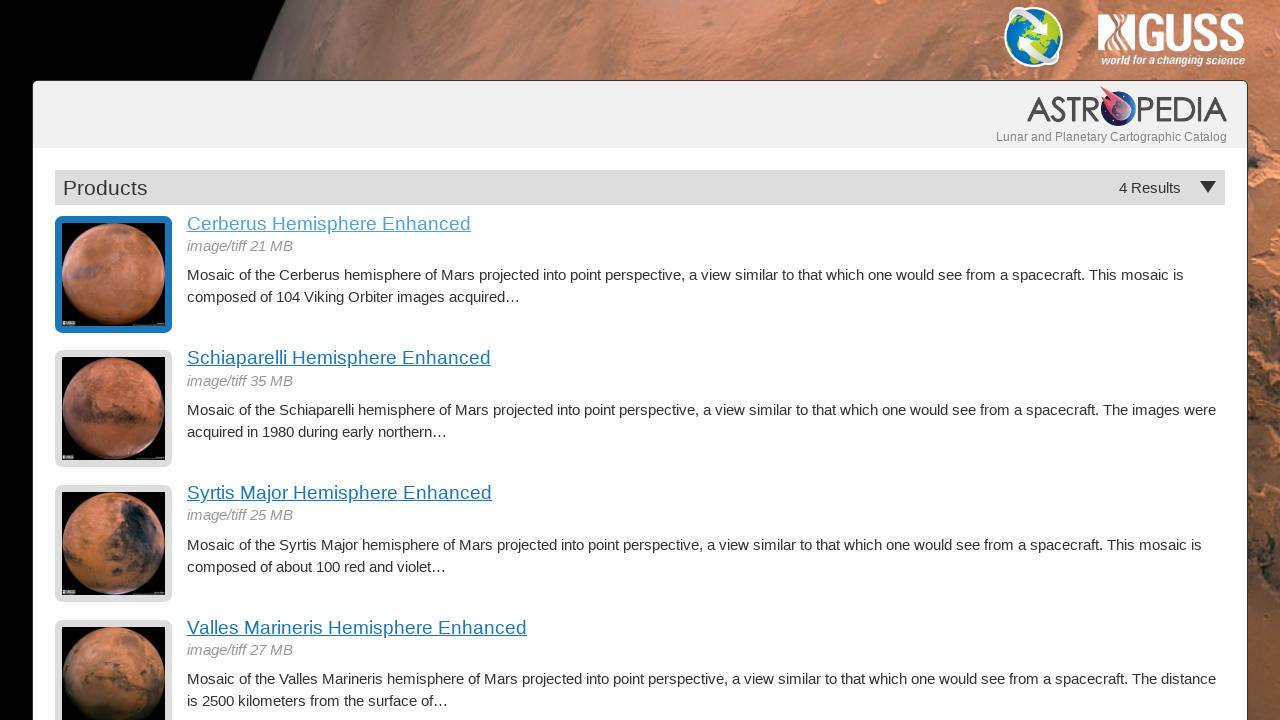

Waited for hemisphere items to reload on main page
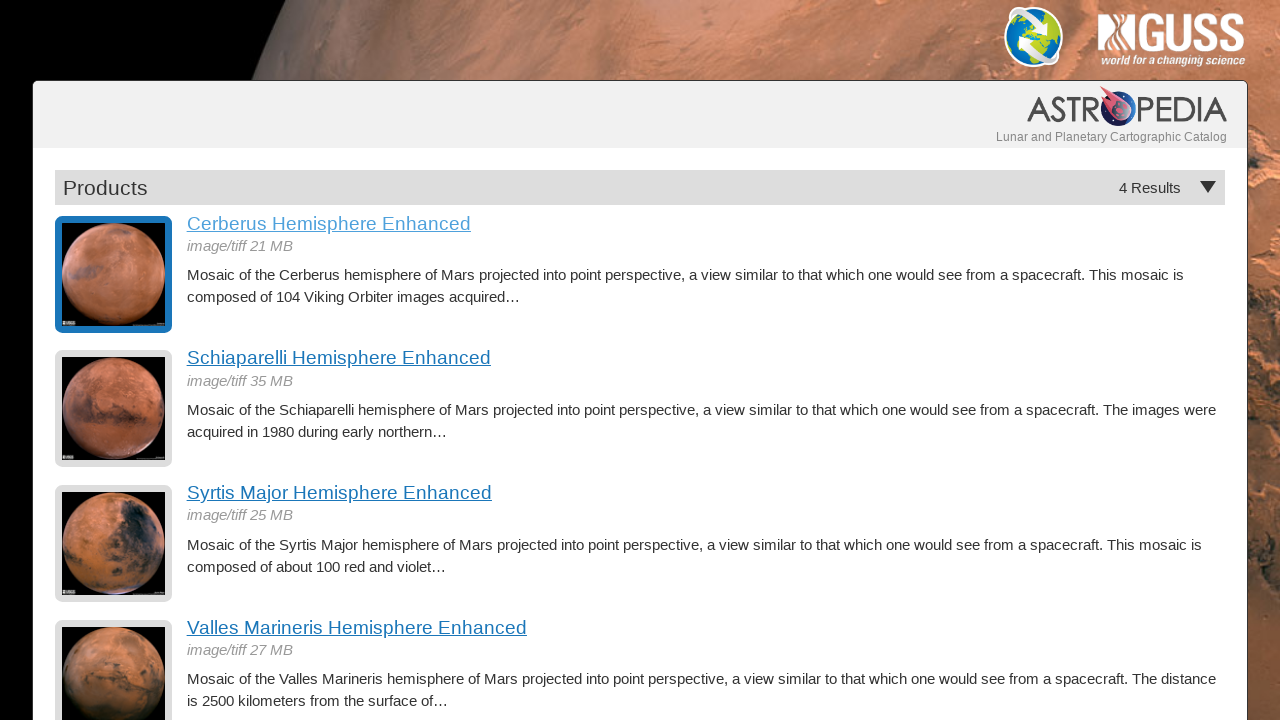

Clicked on hemisphere item 3 image to view detail page at (114, 544) on div.item >> nth=2 >> img
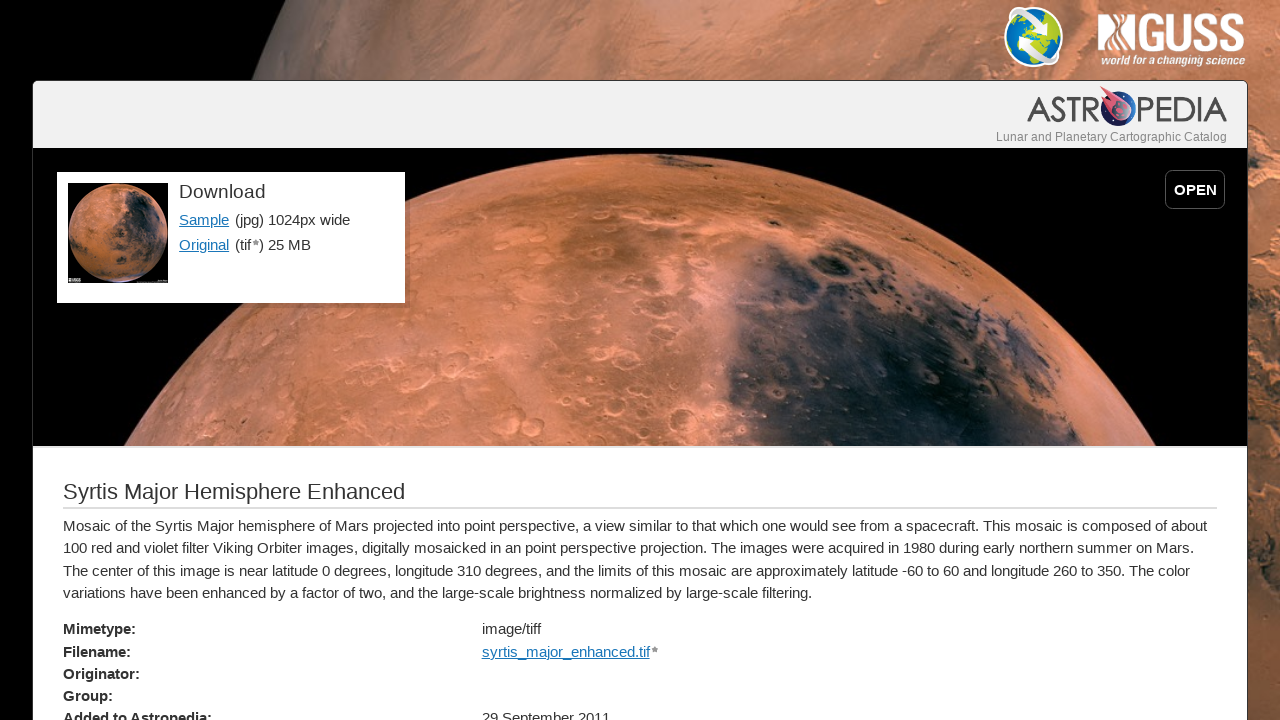

Detail page loaded for hemisphere item 3
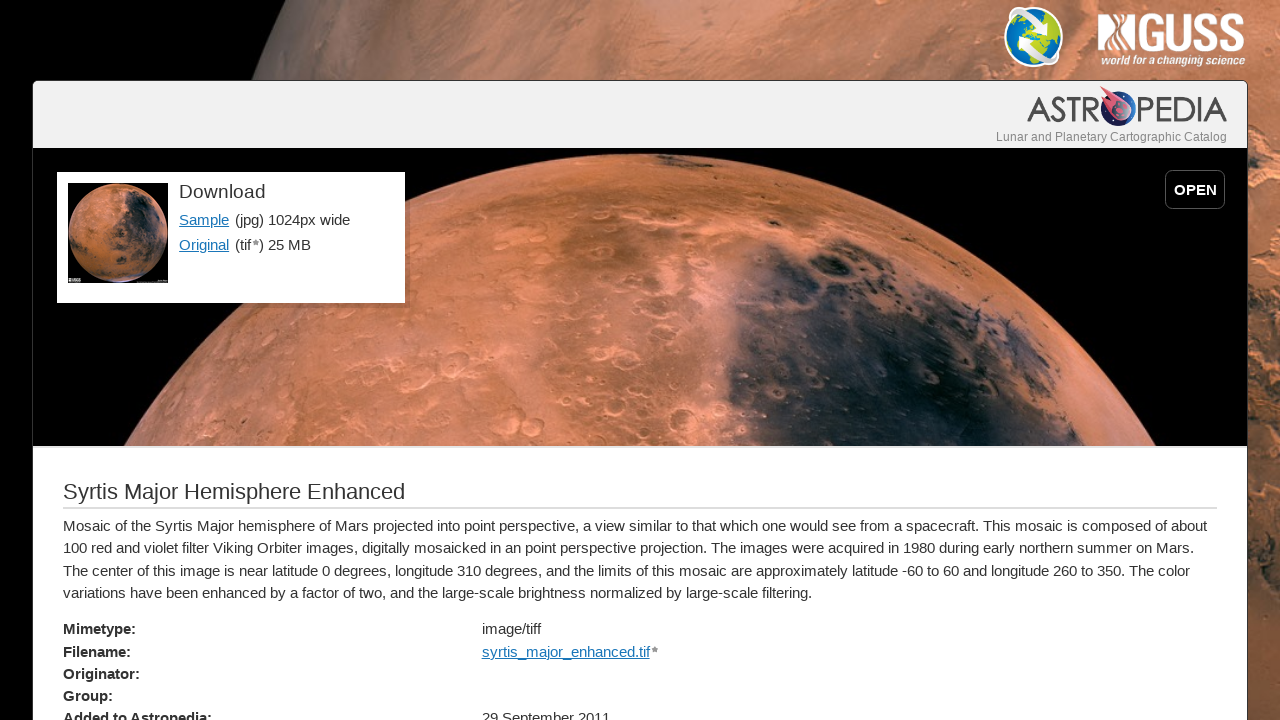

Clicked Sample link to access full resolution image for hemisphere item 3 at (204, 220) on text=Sample
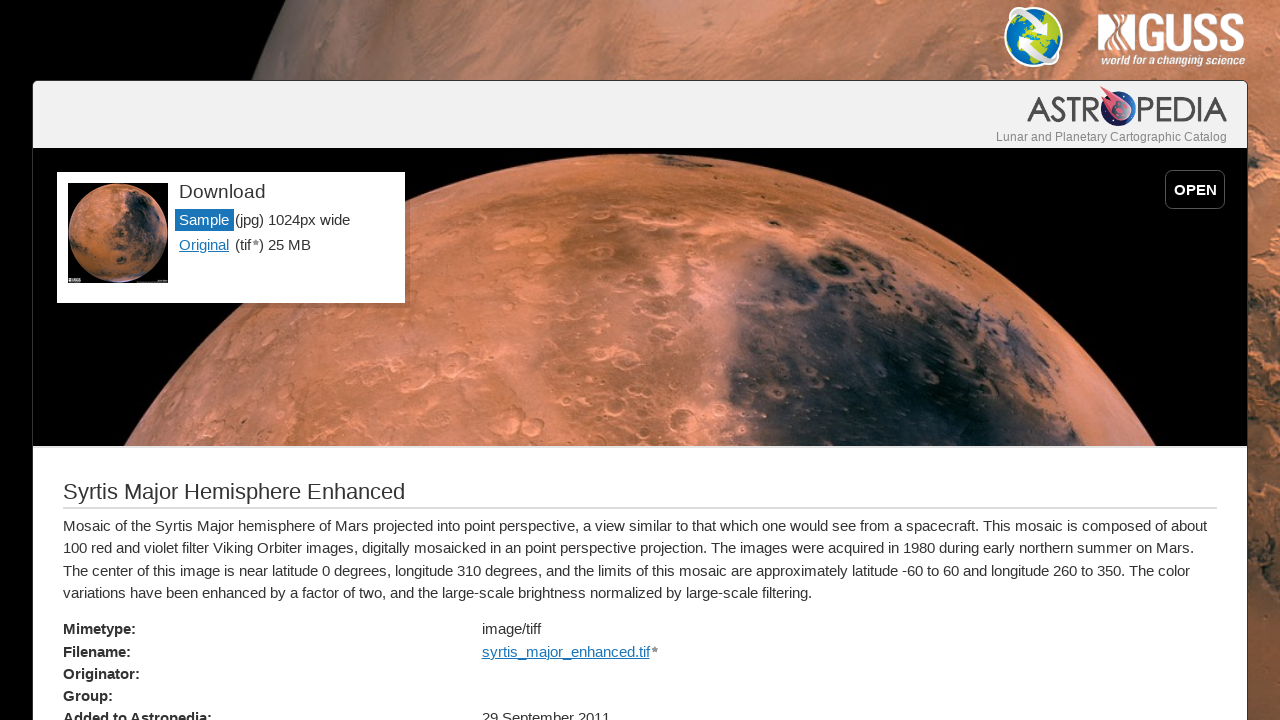

Navigated back to Mars Hemispheres main page
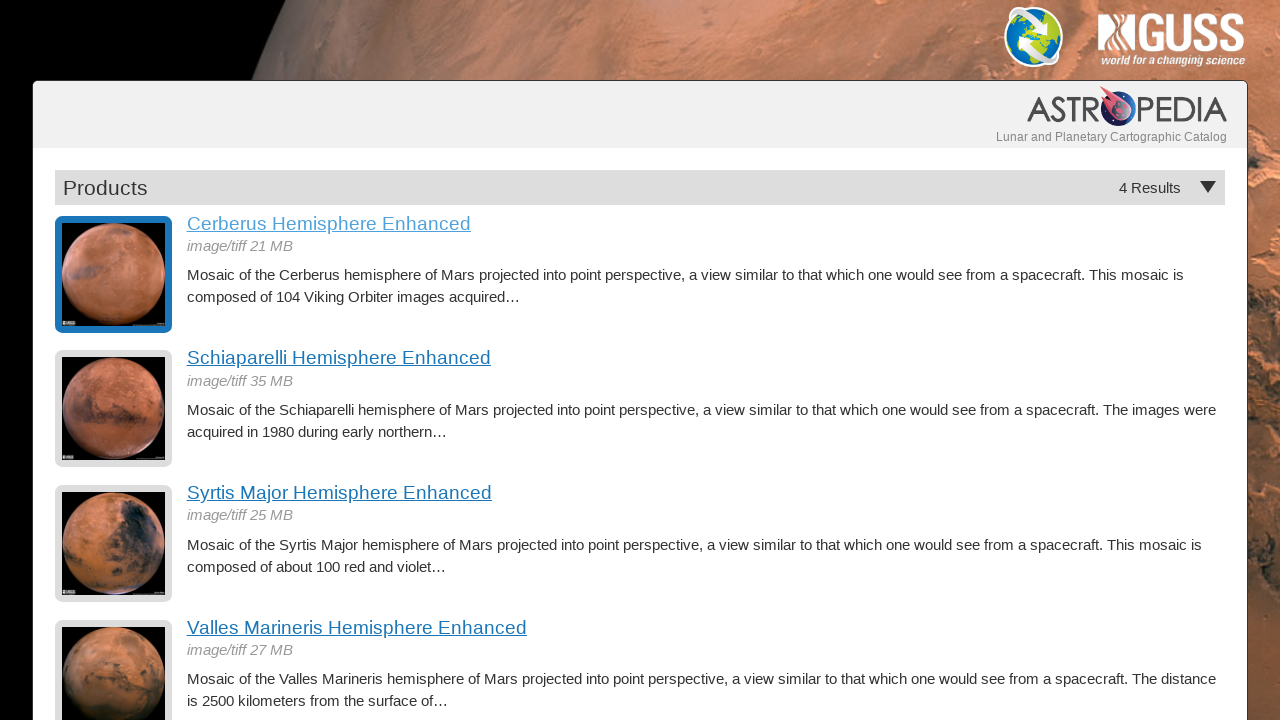

Waited for hemisphere items to reload on main page
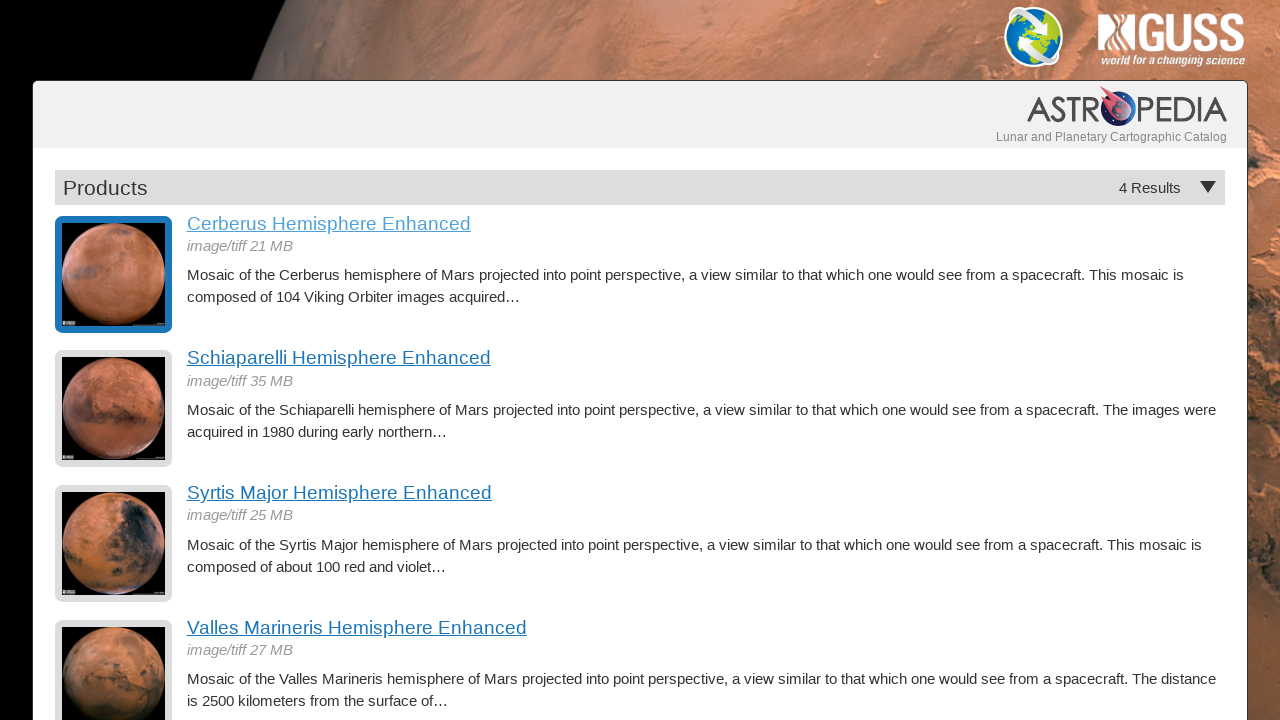

Clicked on hemisphere item 4 image to view detail page at (114, 662) on div.item >> nth=3 >> img
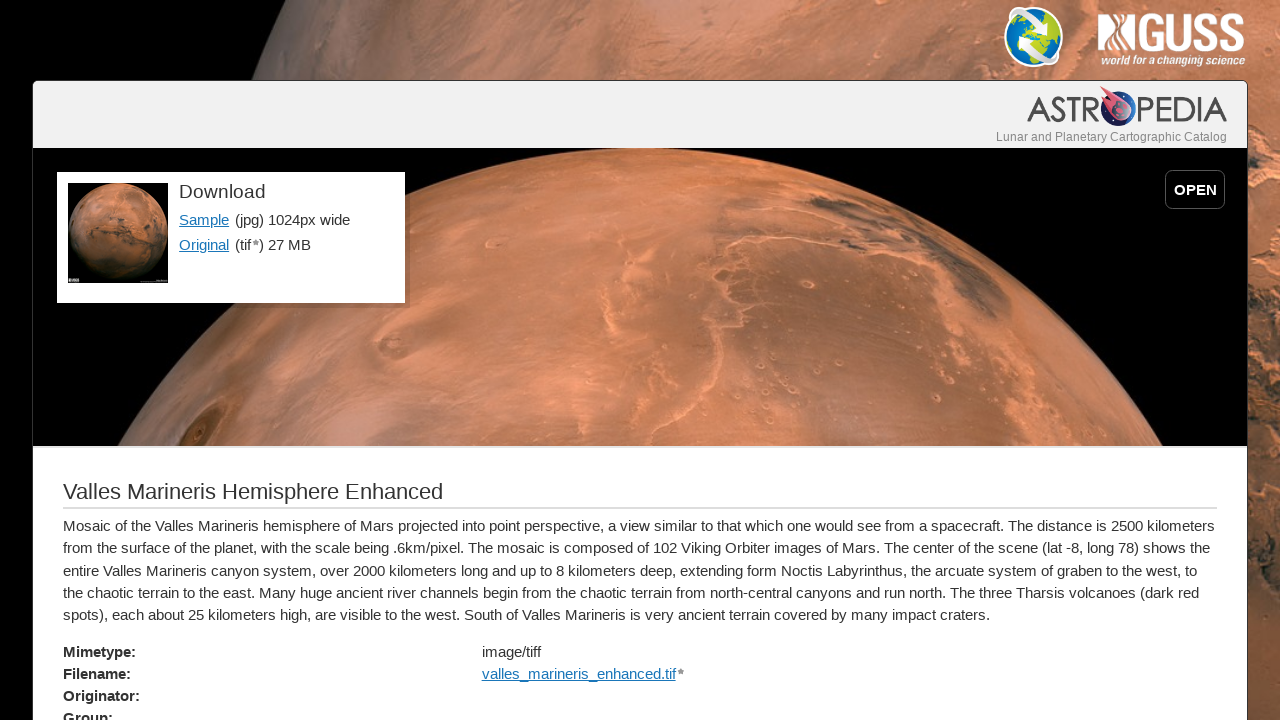

Detail page loaded for hemisphere item 4
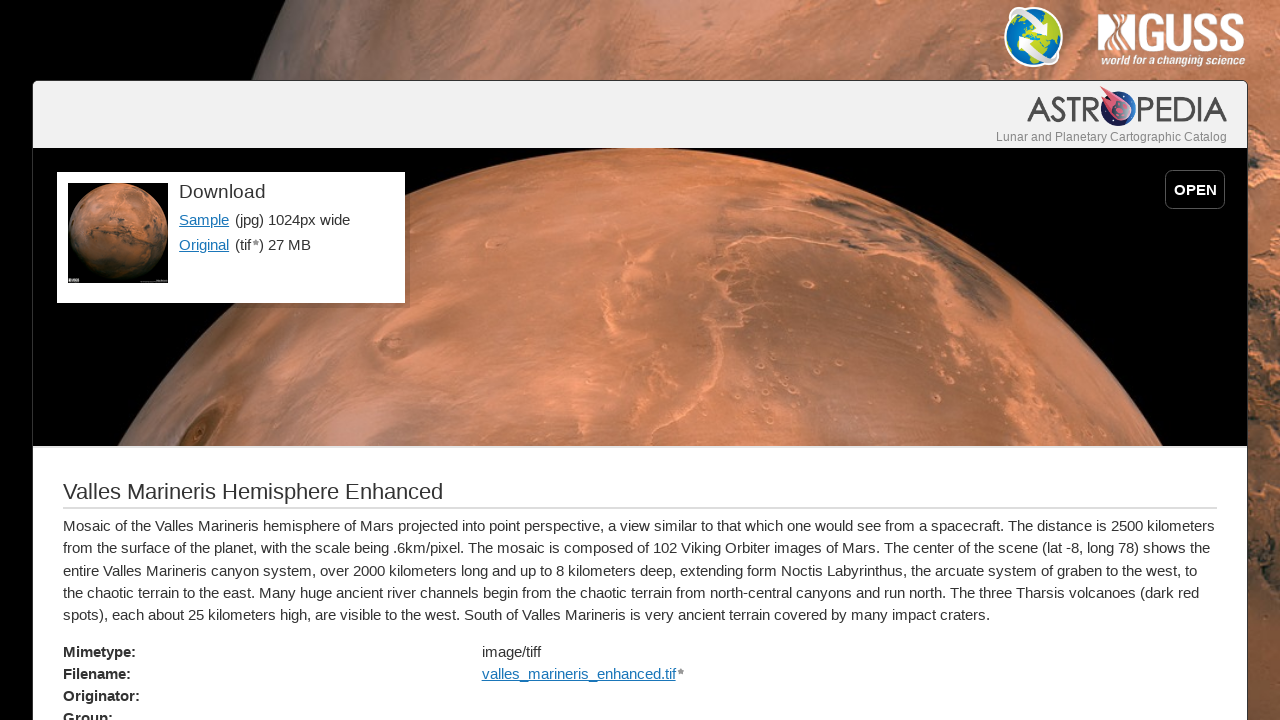

Clicked Sample link to access full resolution image for hemisphere item 4 at (204, 220) on text=Sample
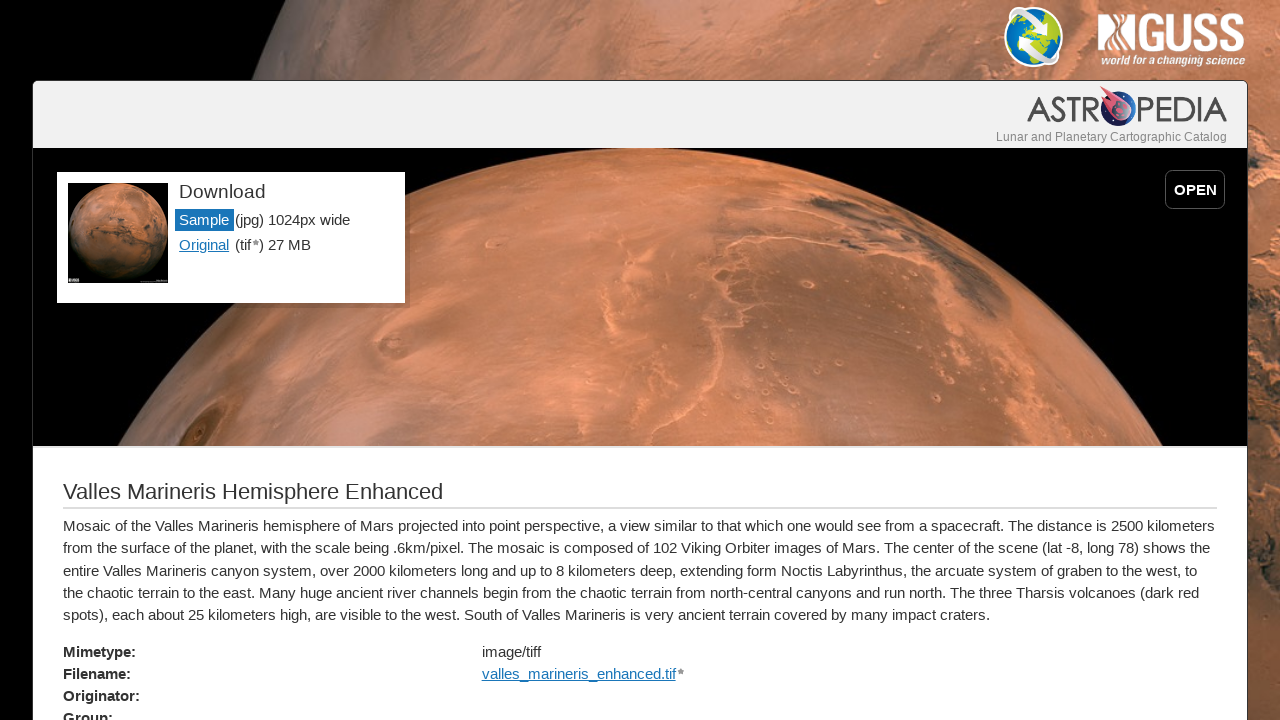

Navigated back to Mars Hemispheres main page
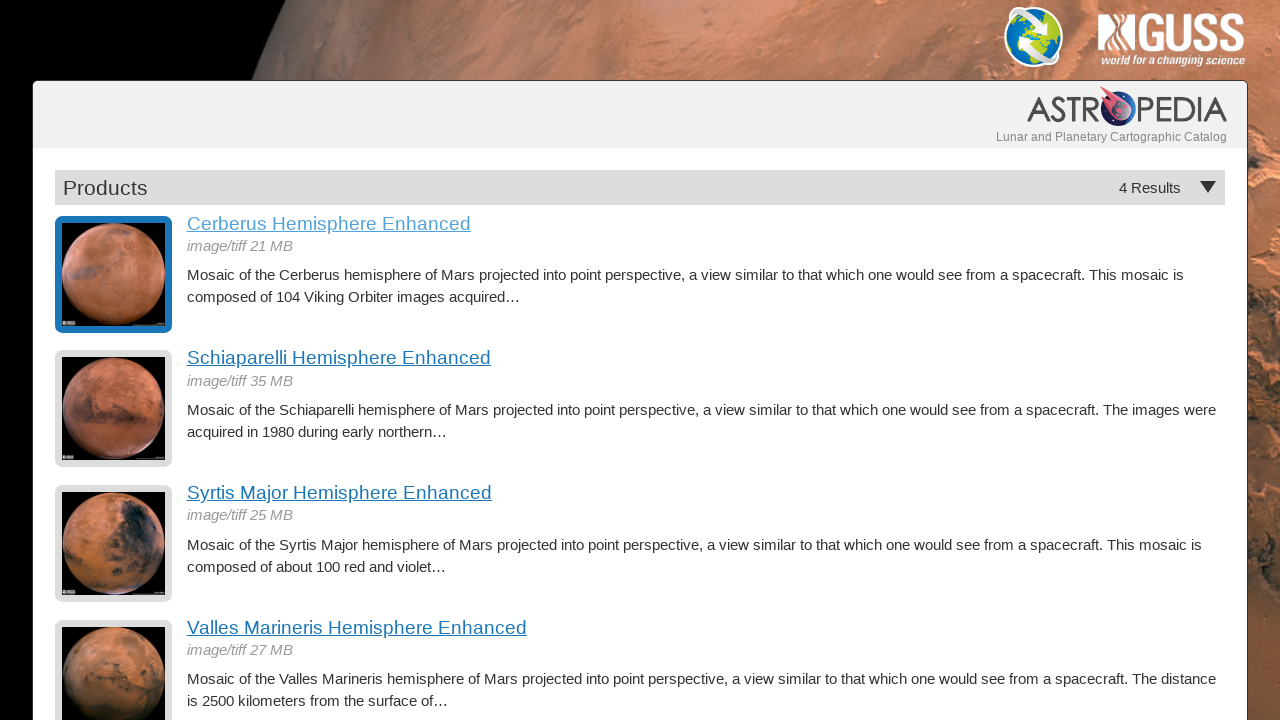

Waited for hemisphere items to reload on main page
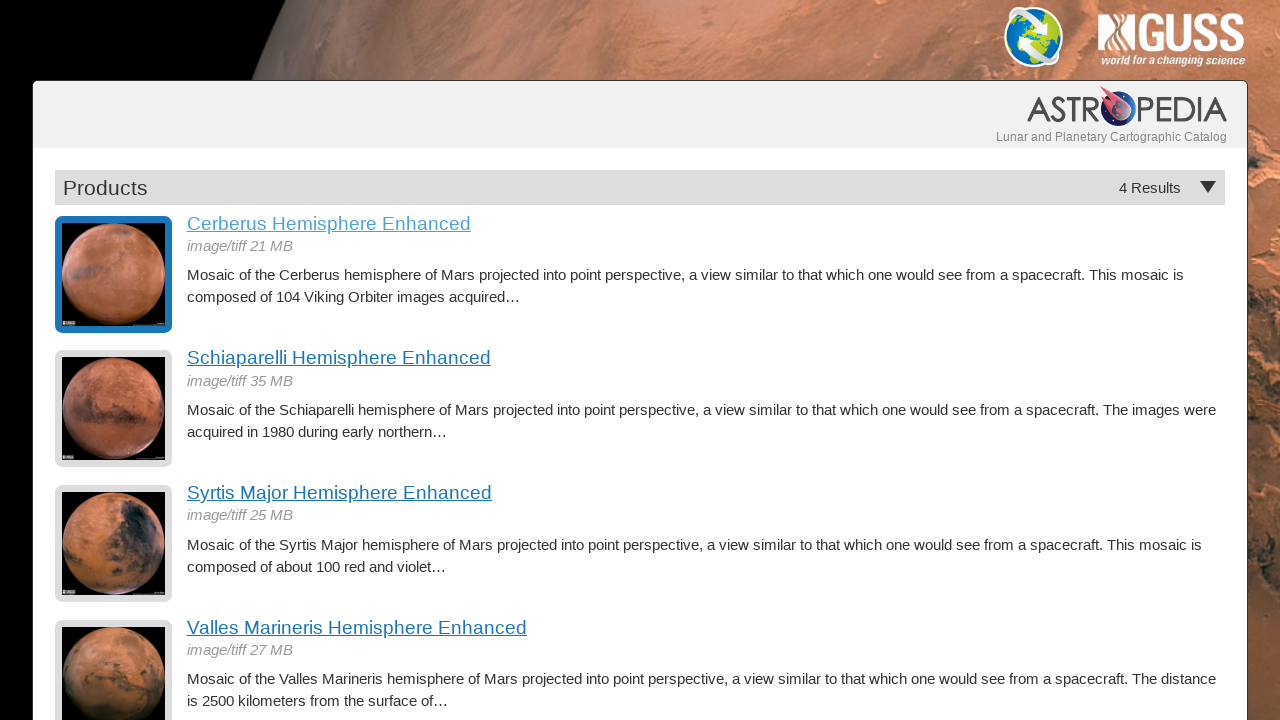

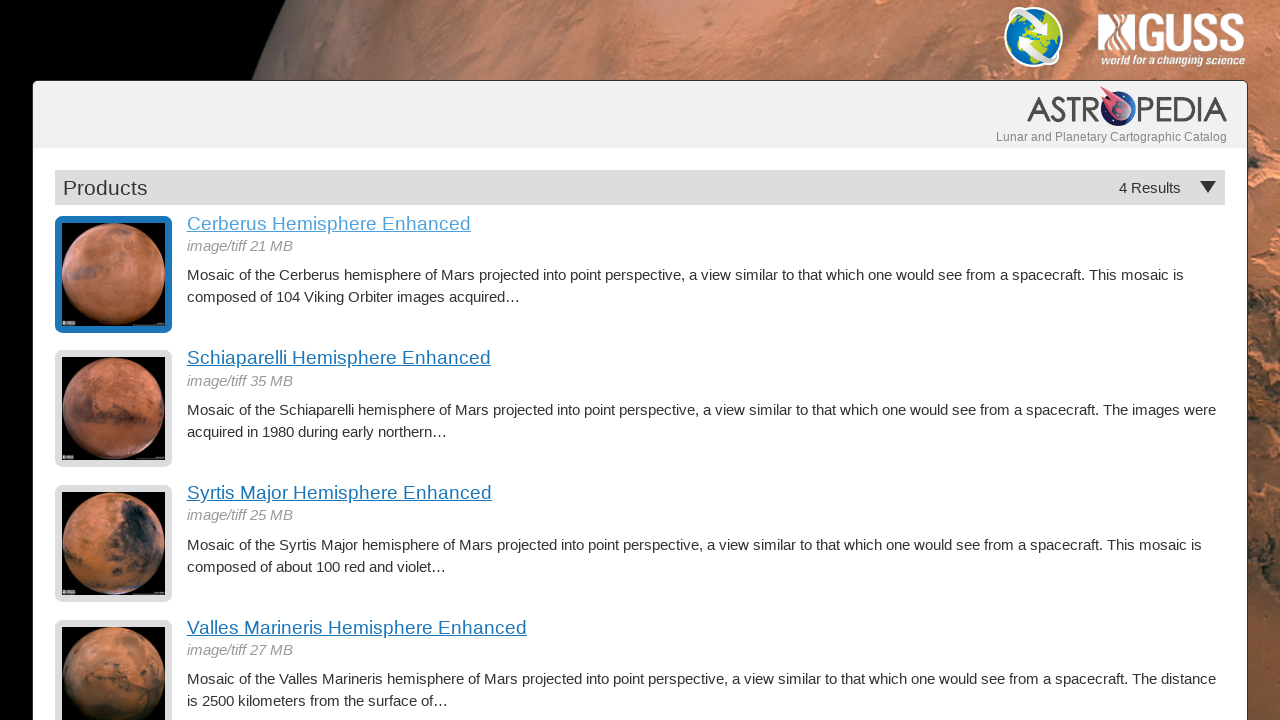